Simple test that navigates to the OTUS educational platform homepage and verifies the page loads.

Starting URL: https://otus.ru/

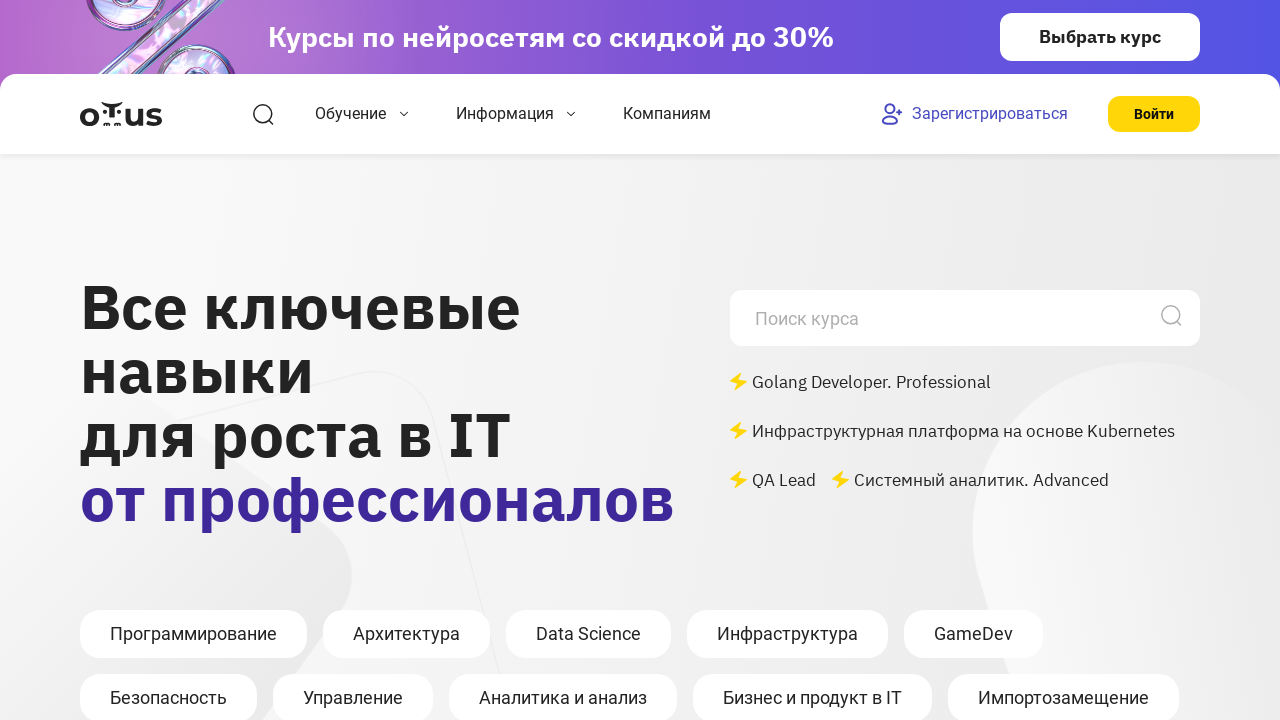

Page DOM content loaded
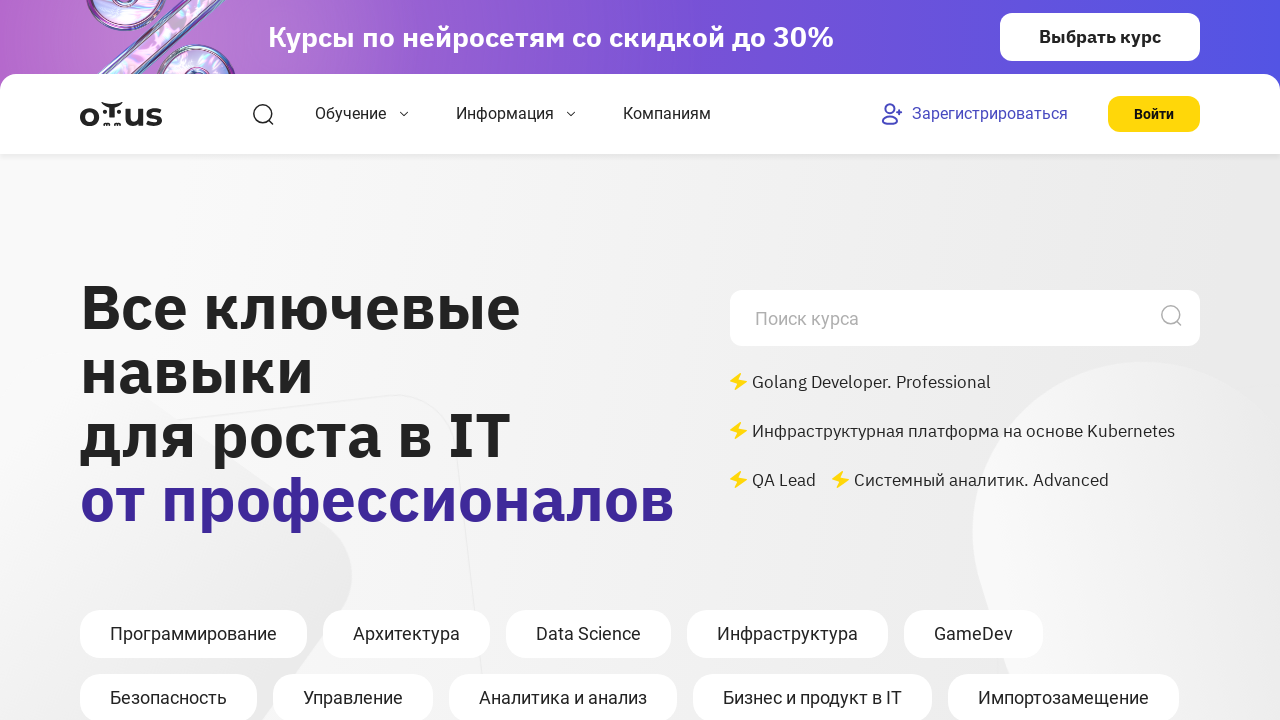

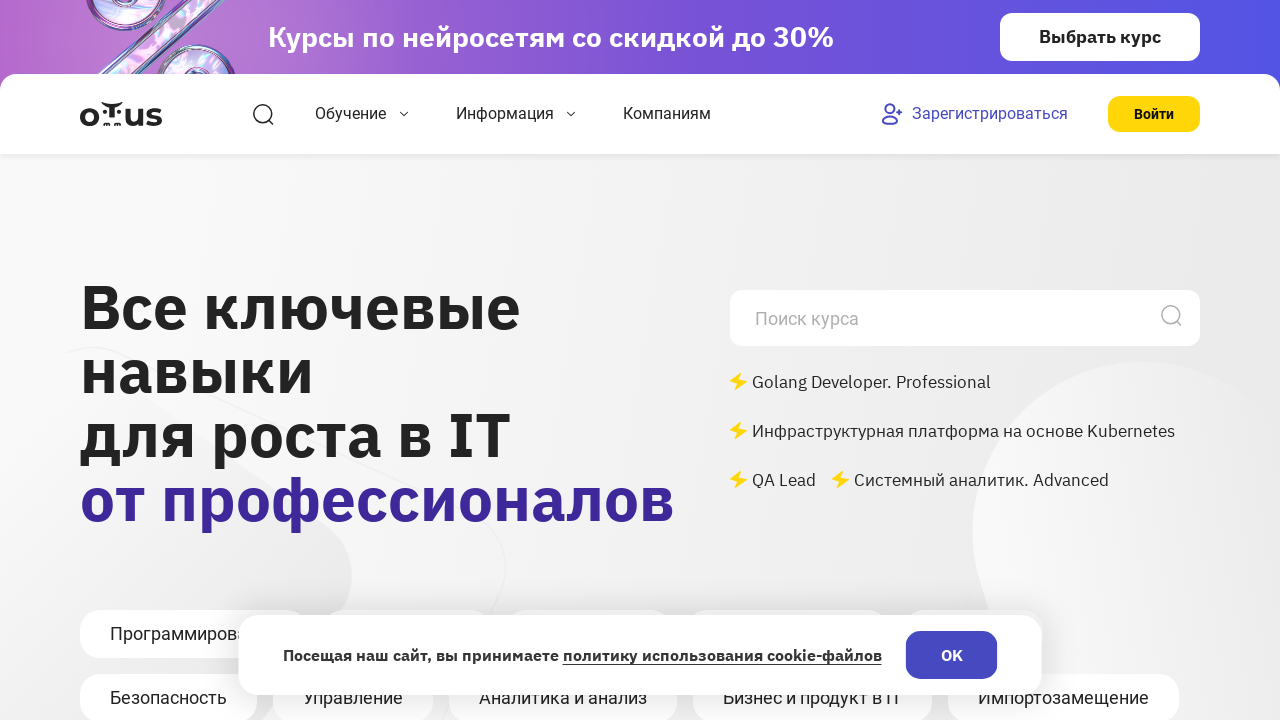